Tests Google Translate by entering Hebrew text "שולחן" (table) into the translation input field

Starting URL: https://translate.google.com/?sl=iw&tl=en&op=translate

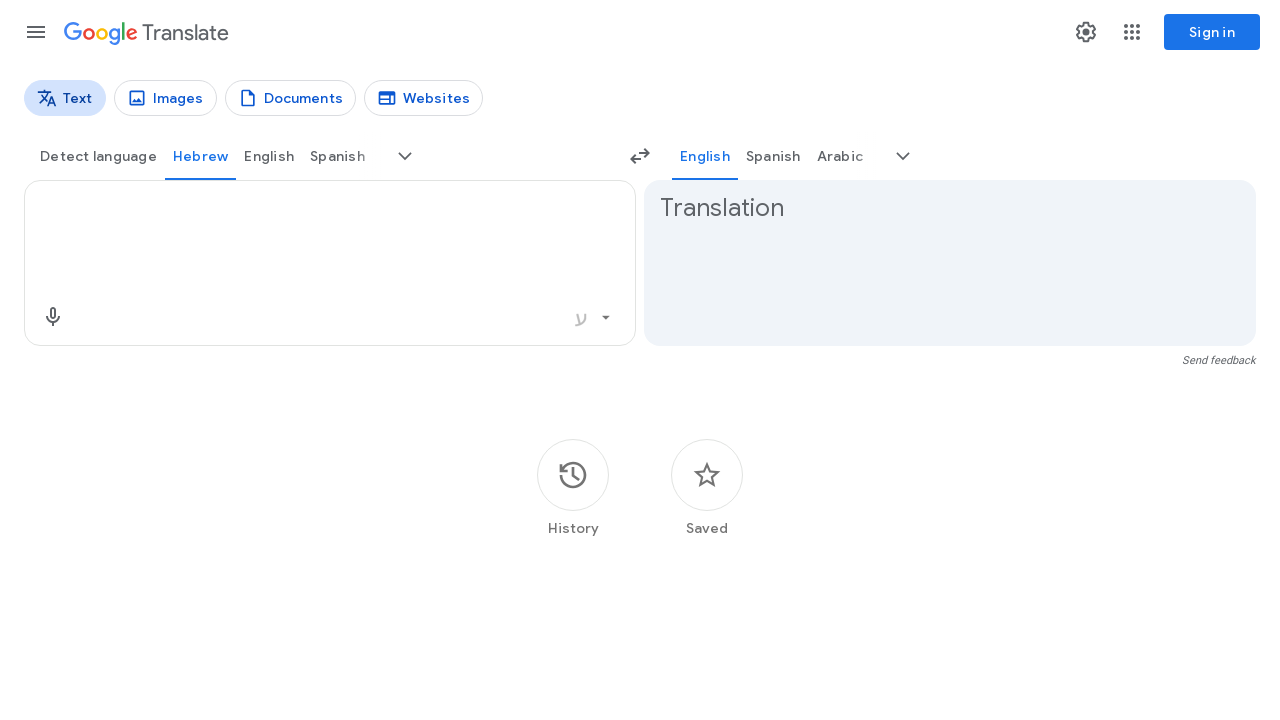

Filled translation input field with Hebrew text 'שולחן' (table) on textarea[aria-label='Source text']
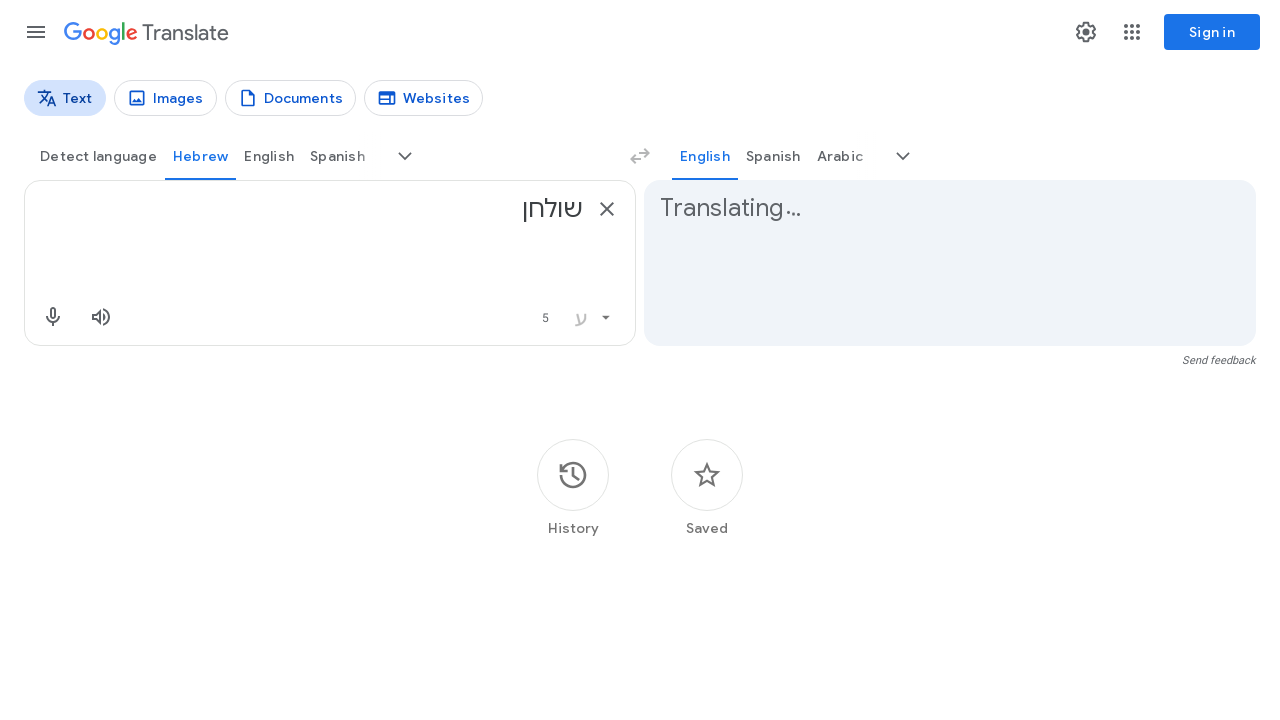

Waited 1 second for translation to appear
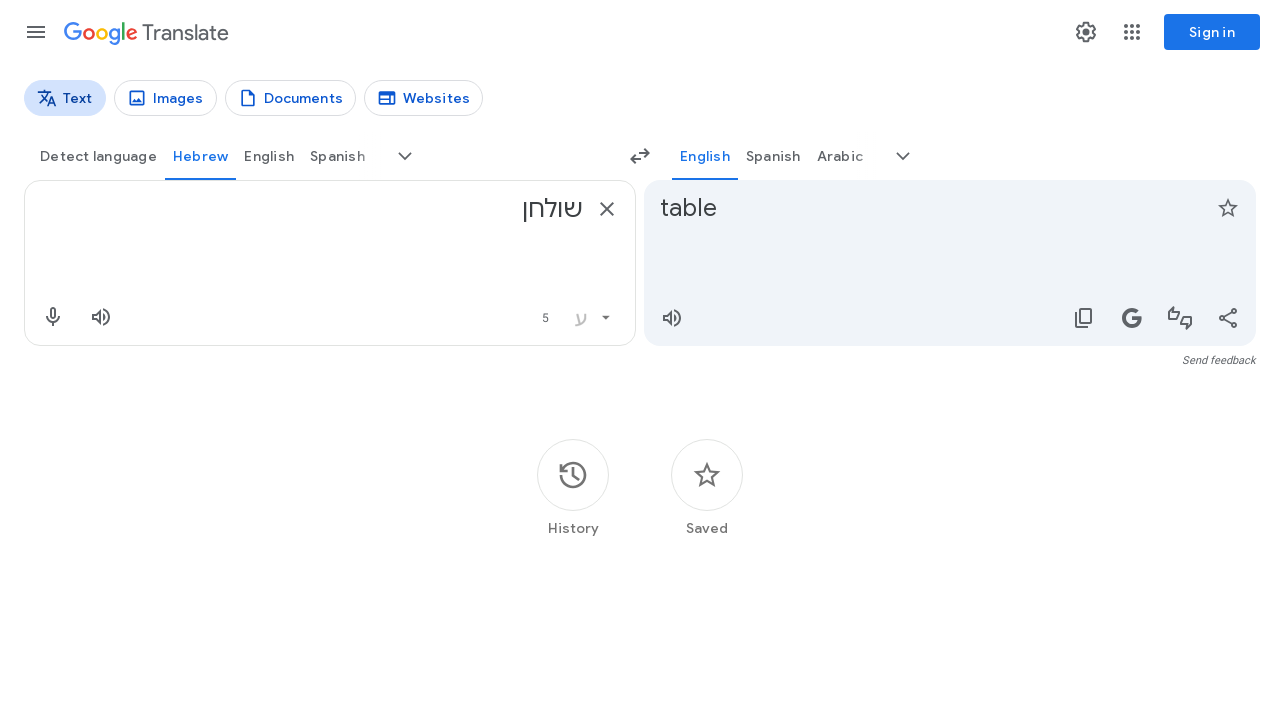

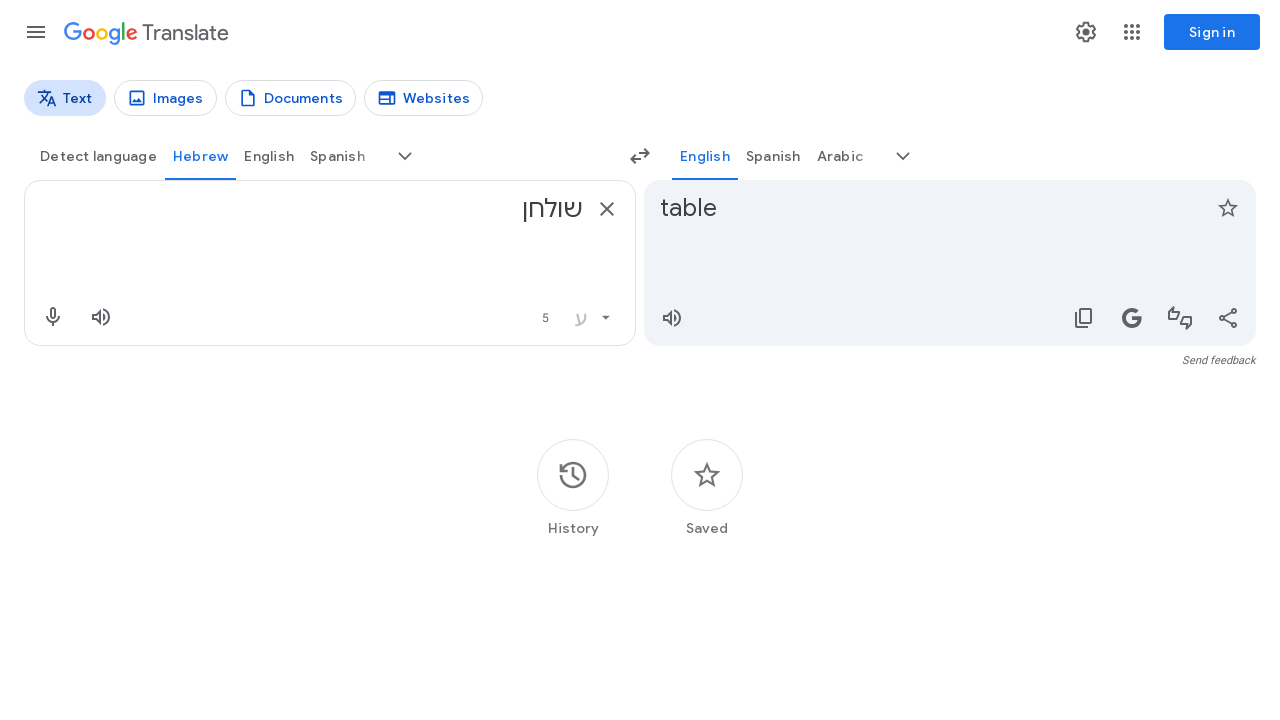